Verifies that an input element can be located by tag name

Starting URL: https://selectorshub.com/xpath-practice-page/

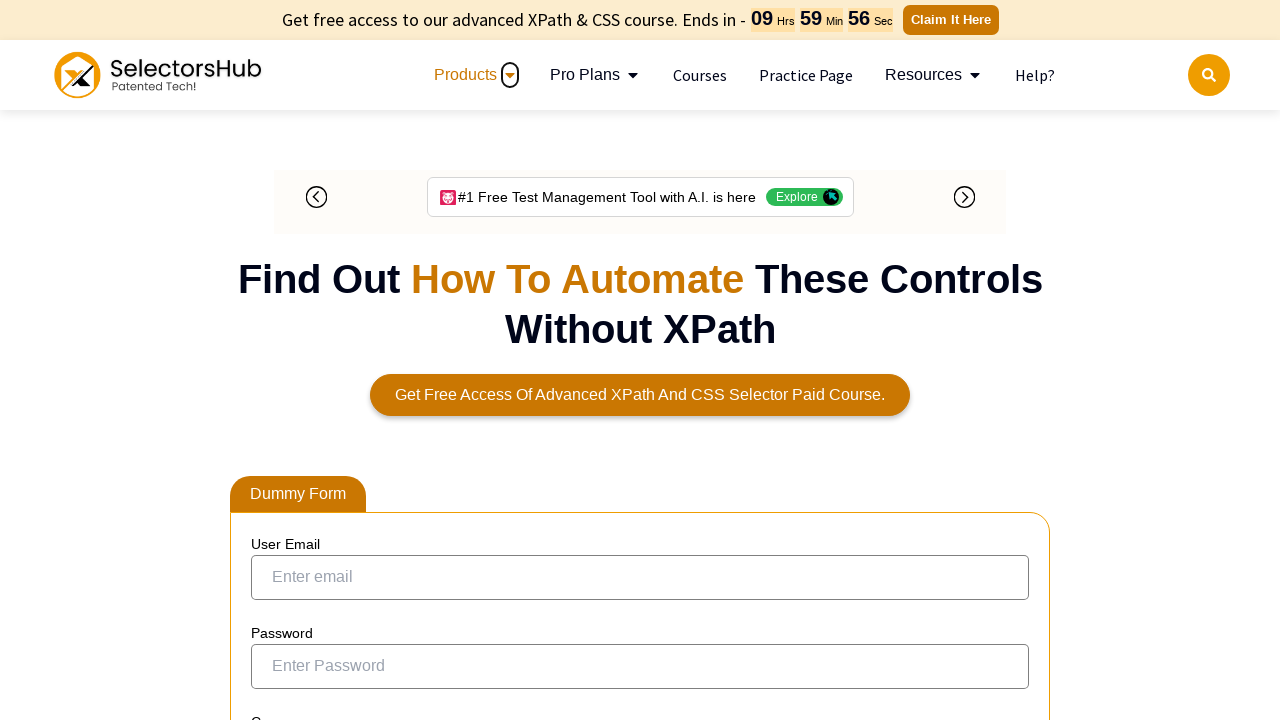

Waited for input element to be visible on the page
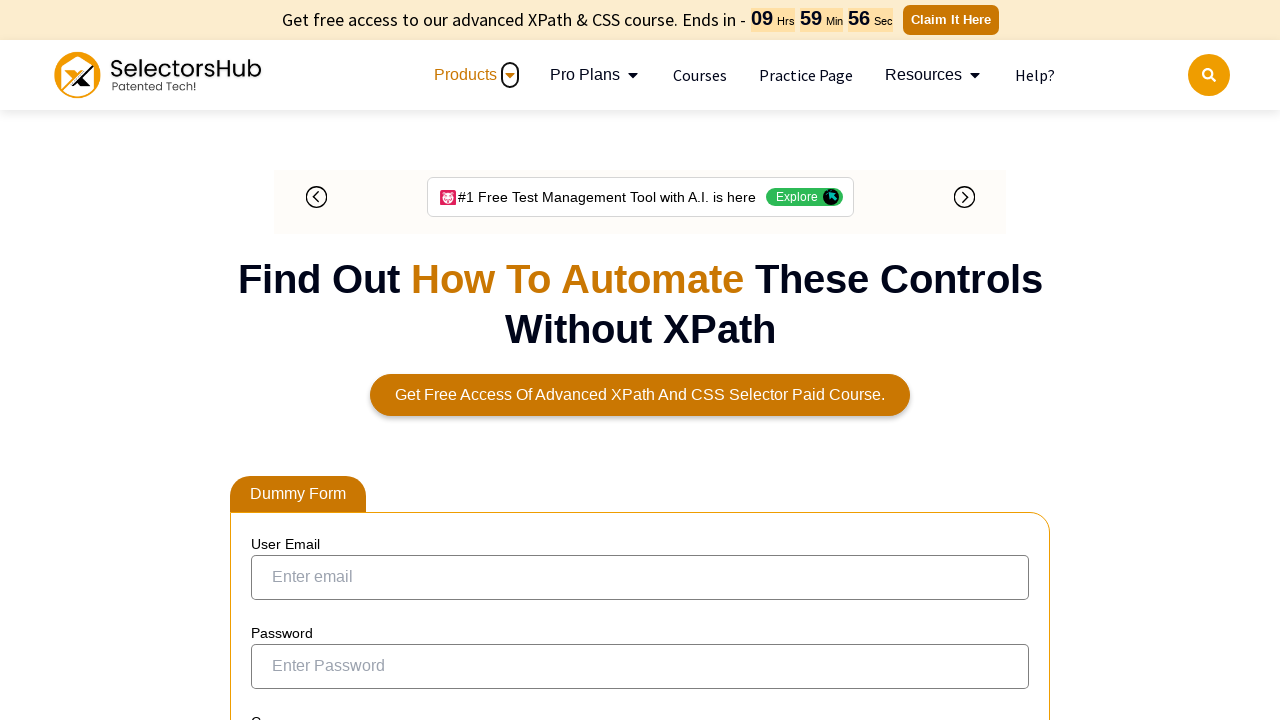

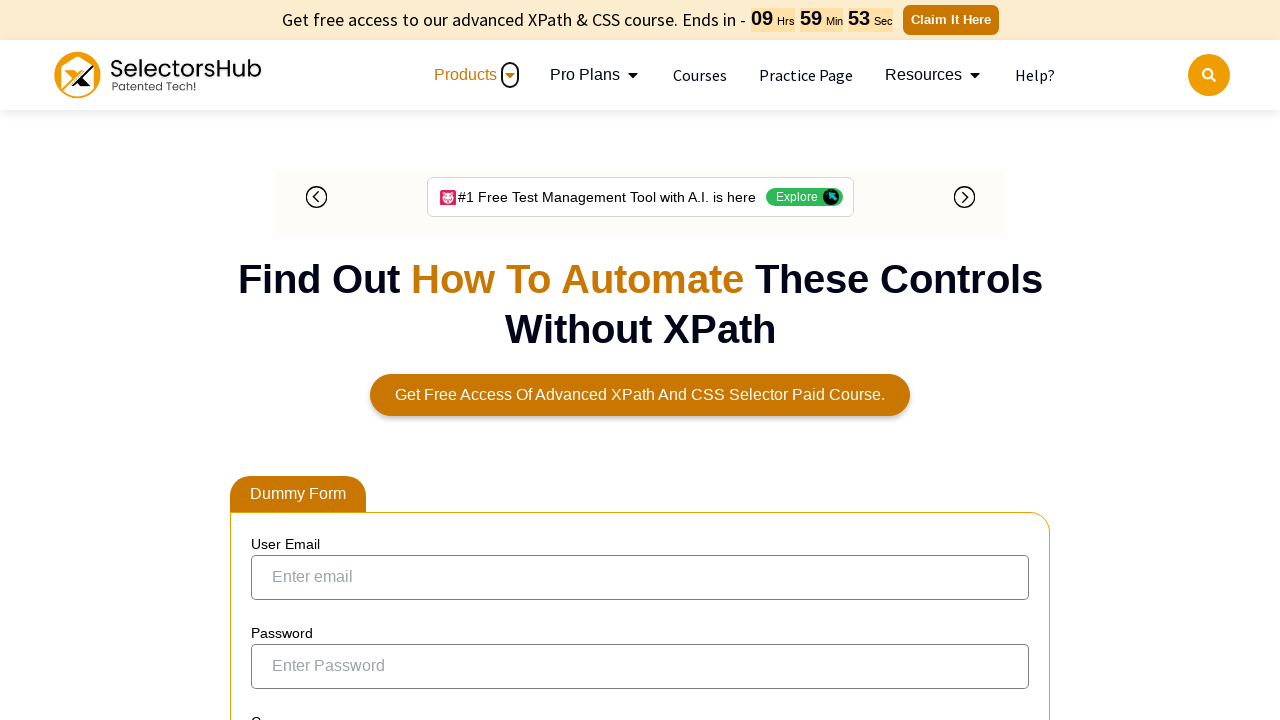